Tests JavaScript Prompt dialog handling by clicking a button that triggers a JS prompt, entering text, and accepting it

Starting URL: https://the-internet.herokuapp.com/javascript_alerts

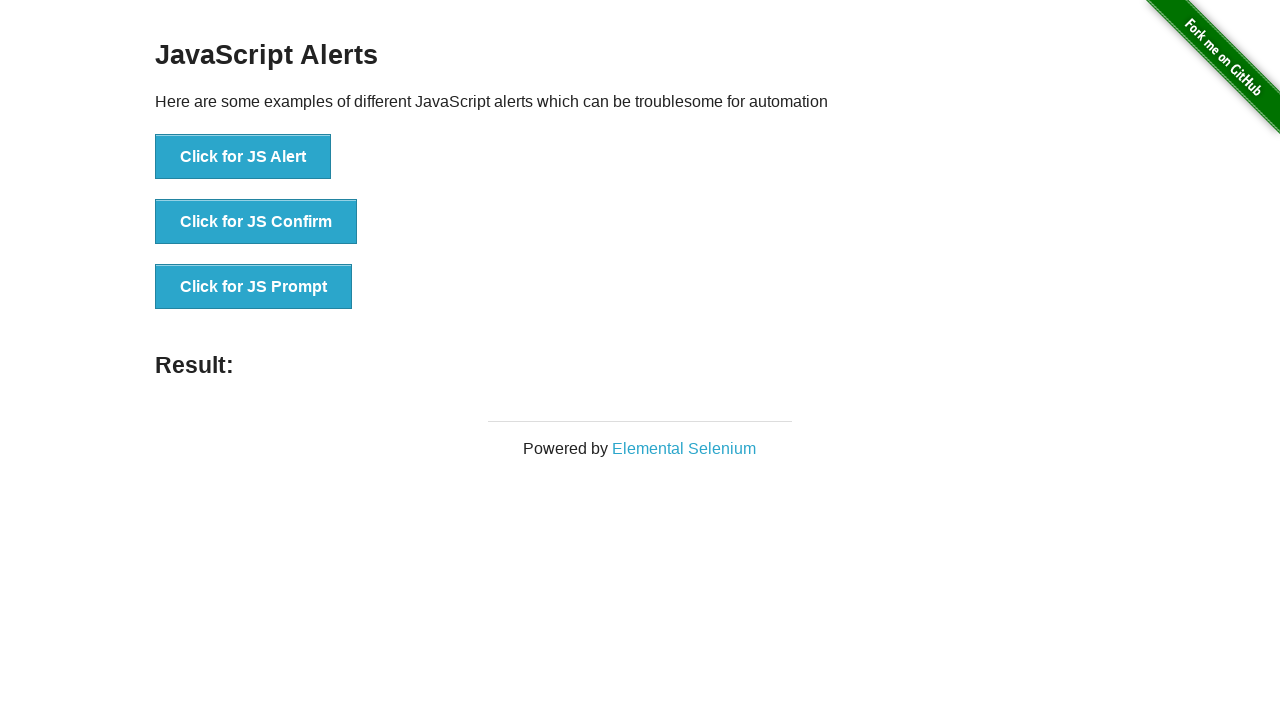

Set up dialog handler to accept prompt with text 'Merhaba TestNG'
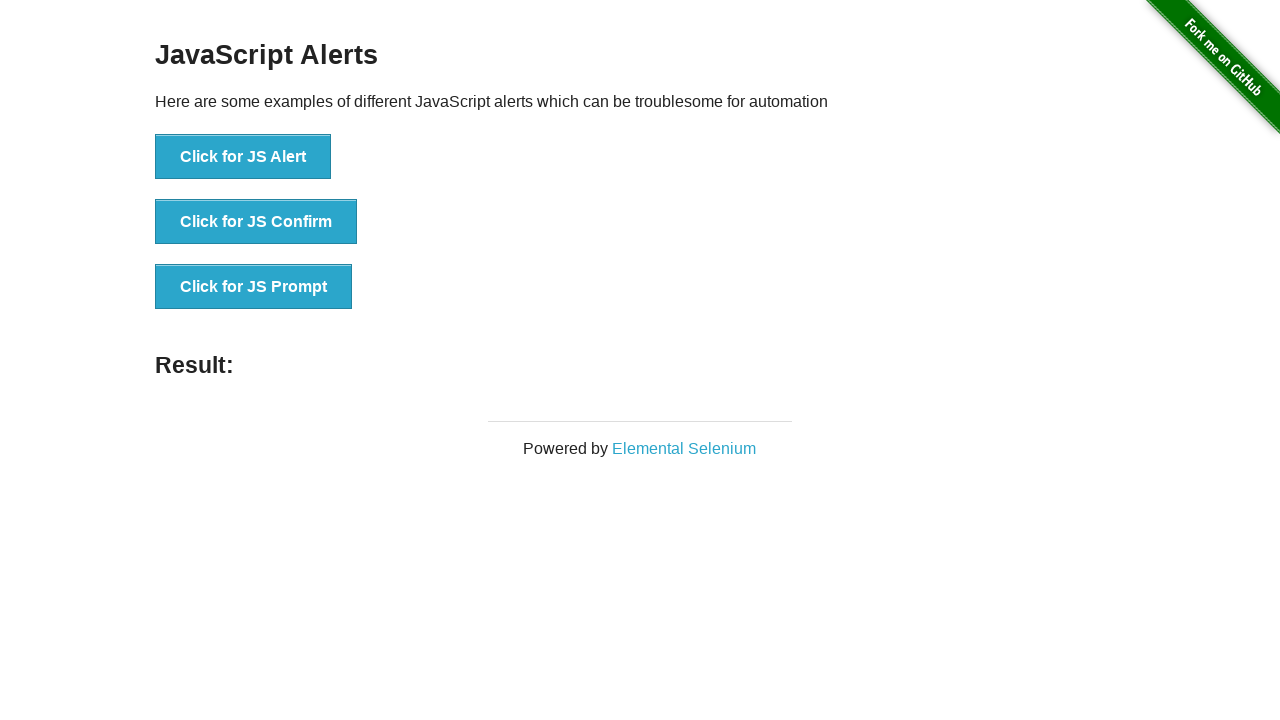

Clicked button to trigger JavaScript prompt dialog at (254, 287) on xpath=//button[@onclick='jsPrompt()']
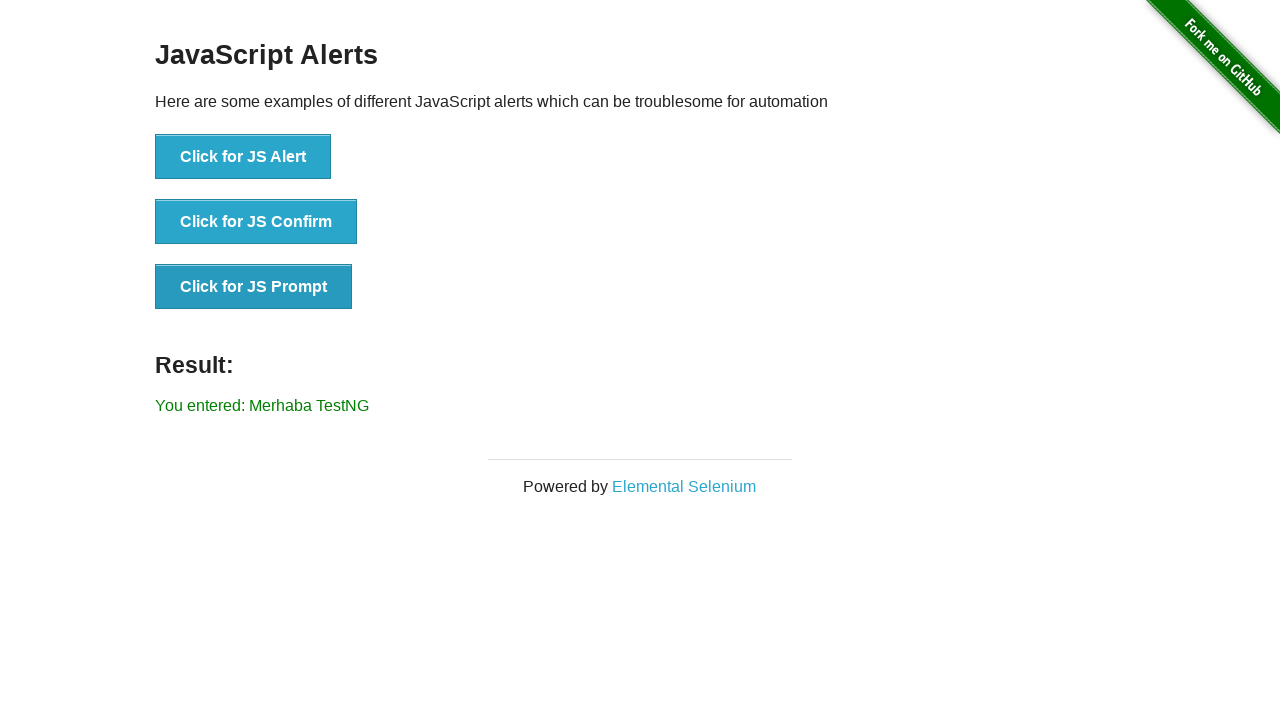

Prompt dialog was accepted and result element loaded
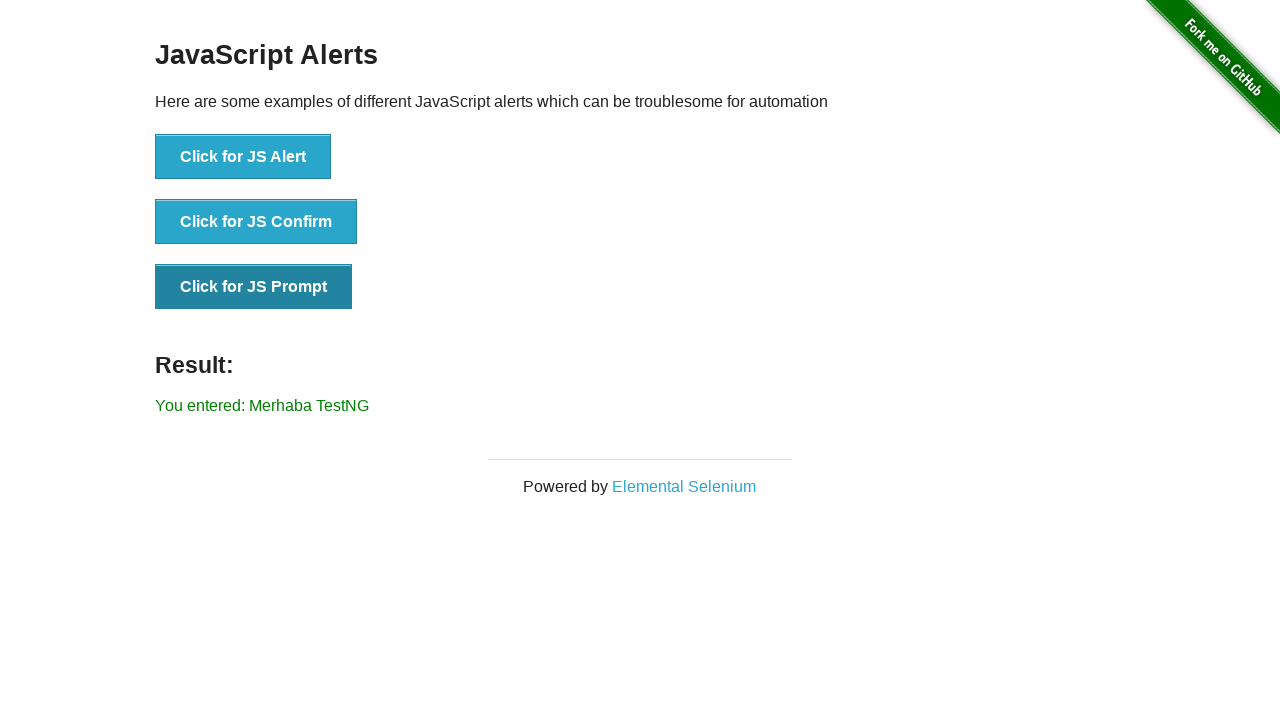

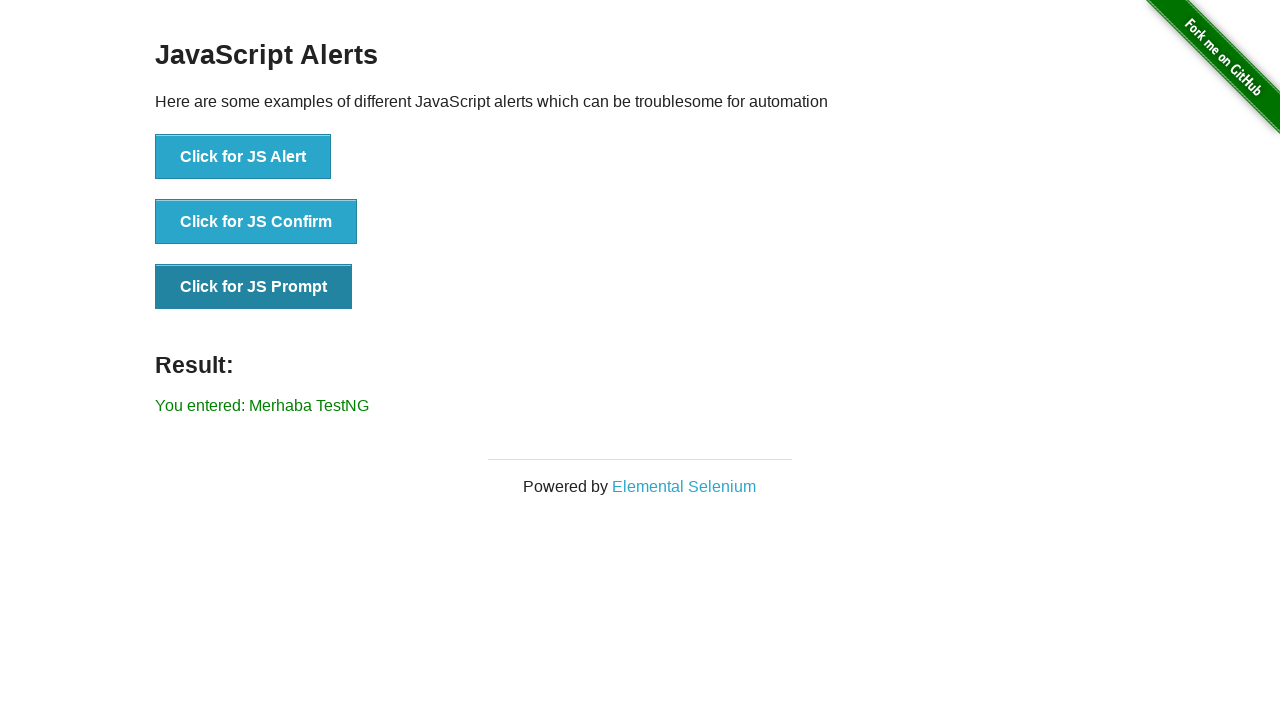